Tests basic JavaScript alert by clicking the alert button, verifying the alert text, and accepting it

Starting URL: https://the-internet.herokuapp.com/javascript_alerts

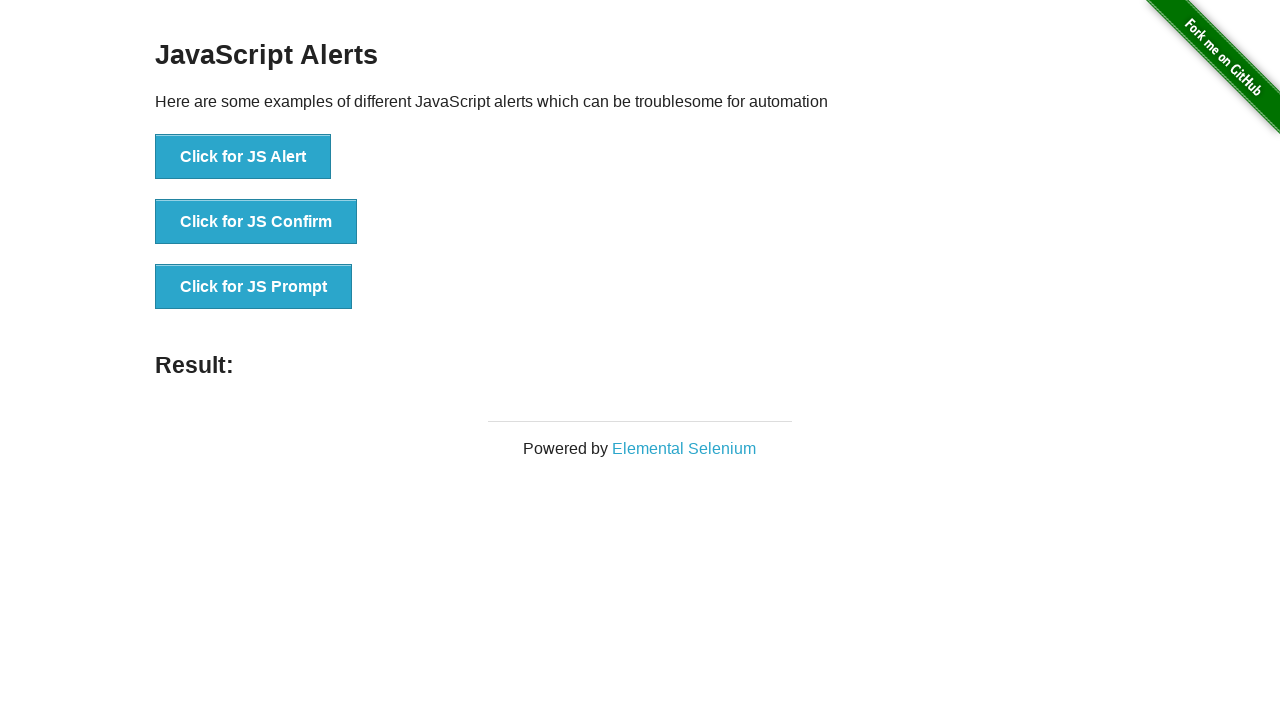

Clicked the 'Click for JS Alert' button at (243, 157) on text='Click for JS Alert'
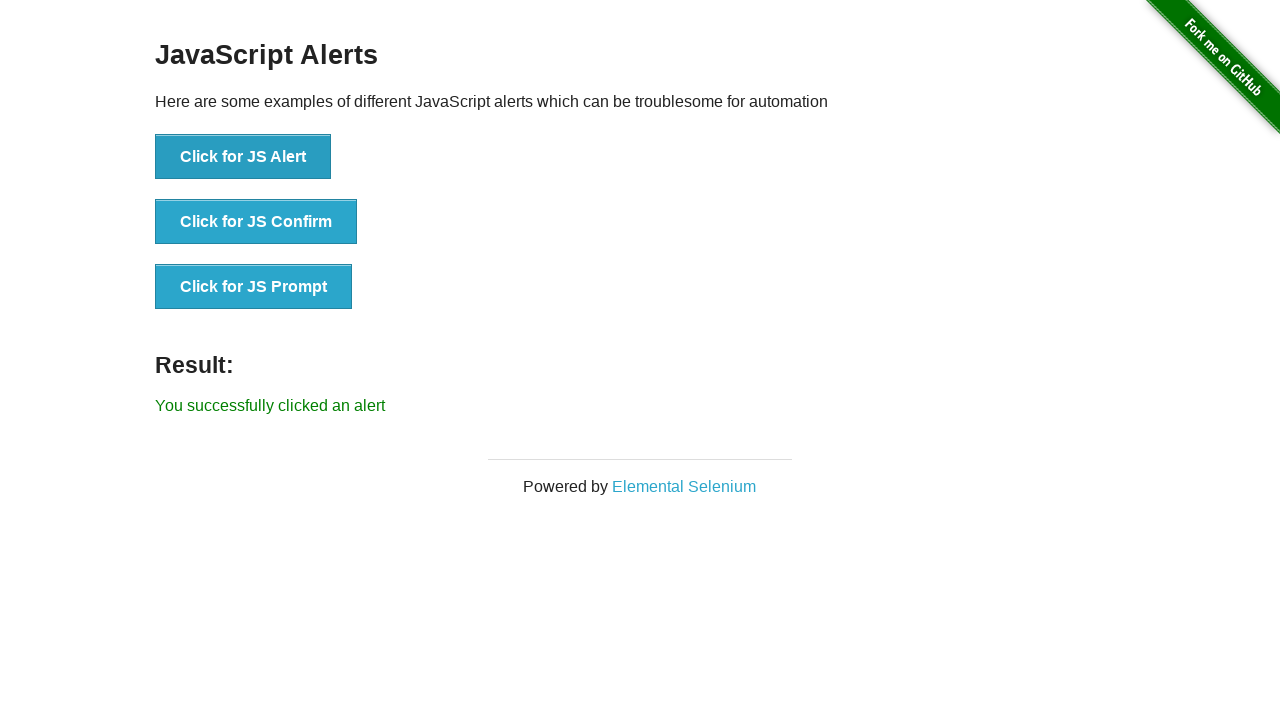

Set up dialog handler to accept alerts
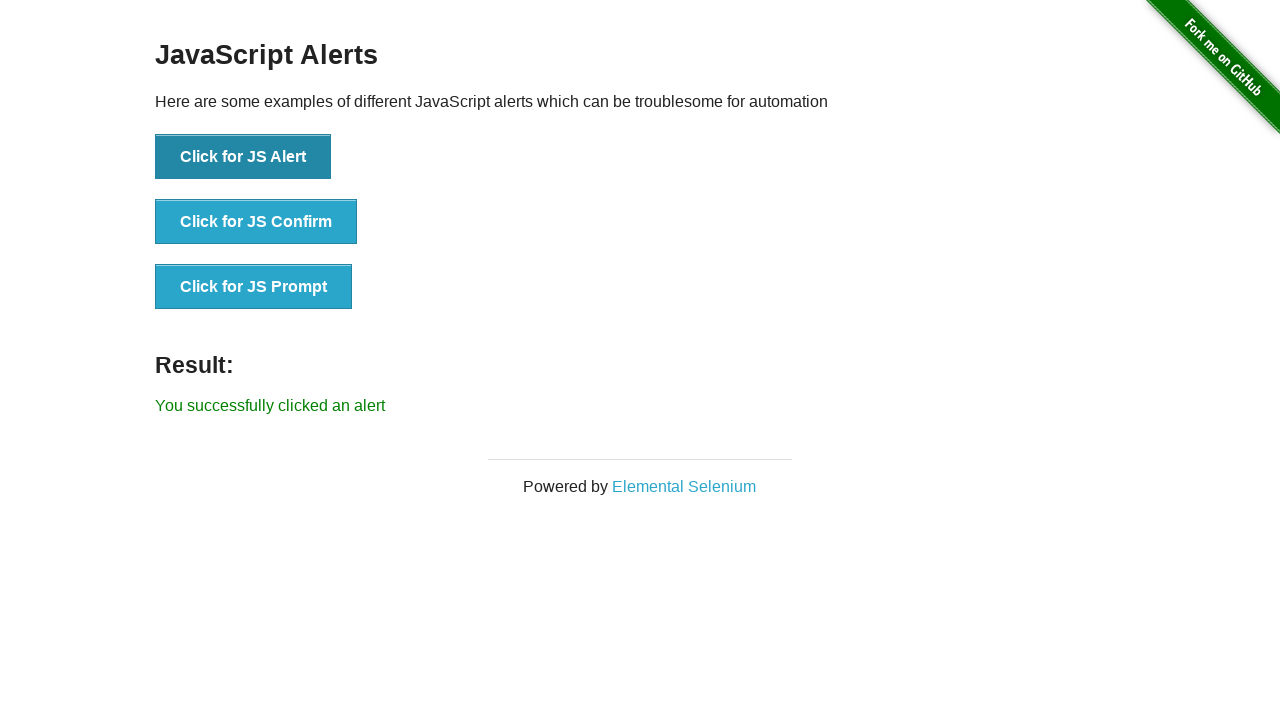

Clicked the 'Click for JS Alert' button and alert was accepted at (243, 157) on text='Click for JS Alert'
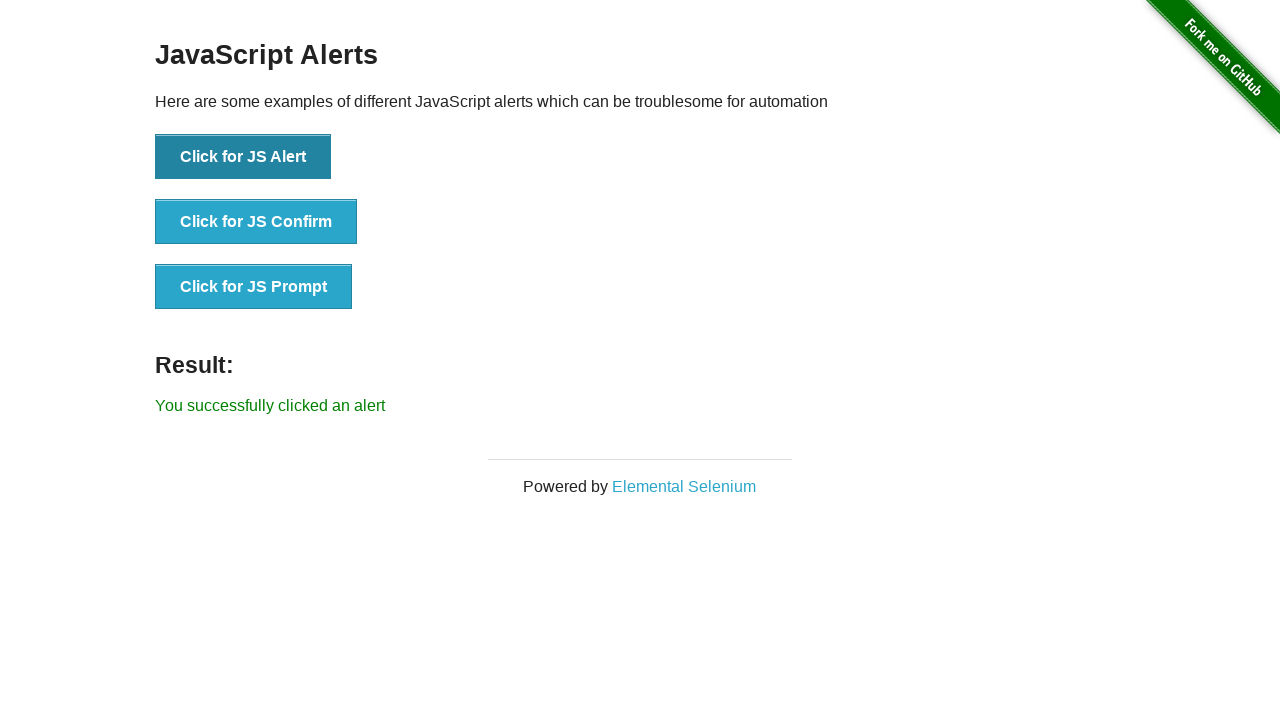

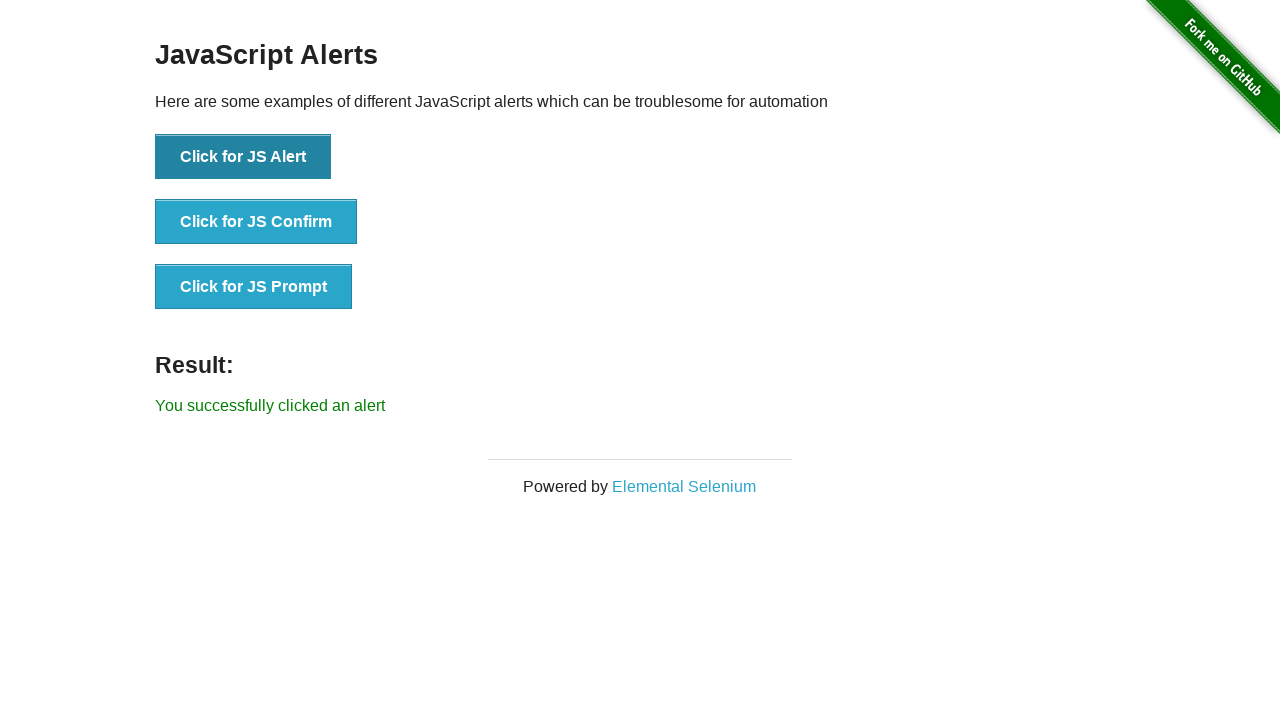